Tests drag and drop functionality by dragging an element to a target location

Starting URL: http://sahitest.com/demo/dragDropMooTools.htm

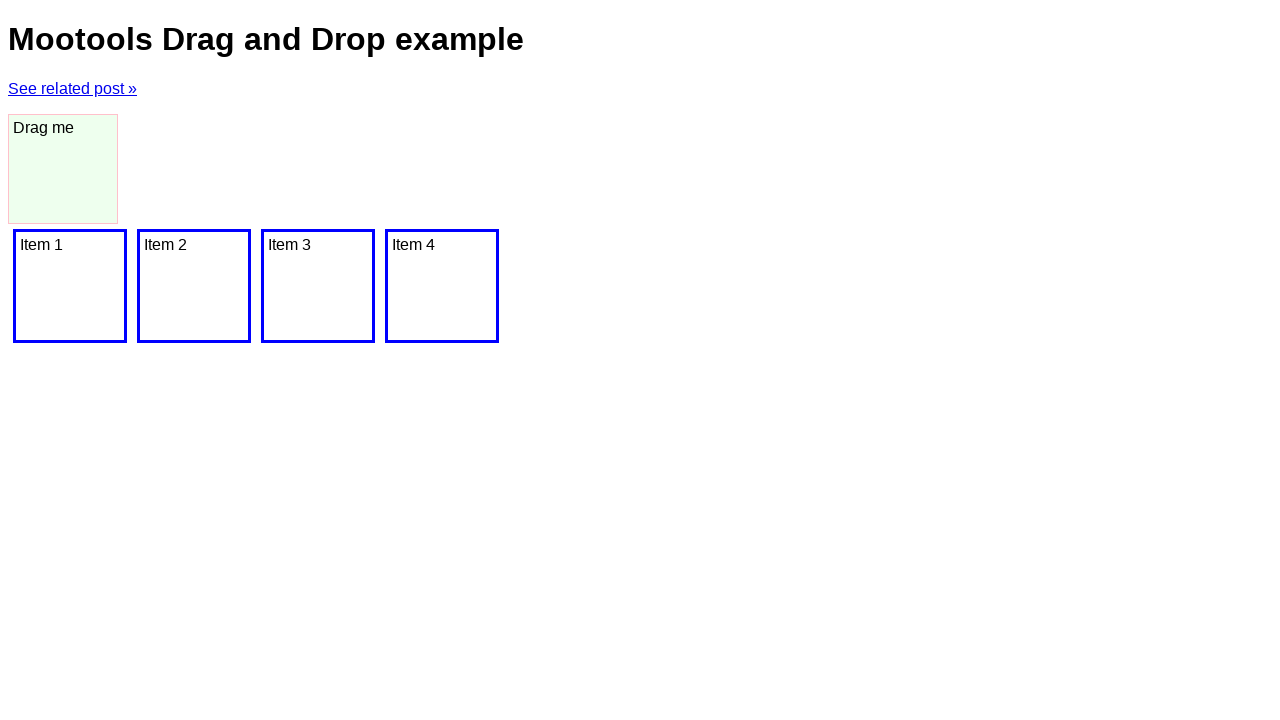

Navigated to drag and drop test page
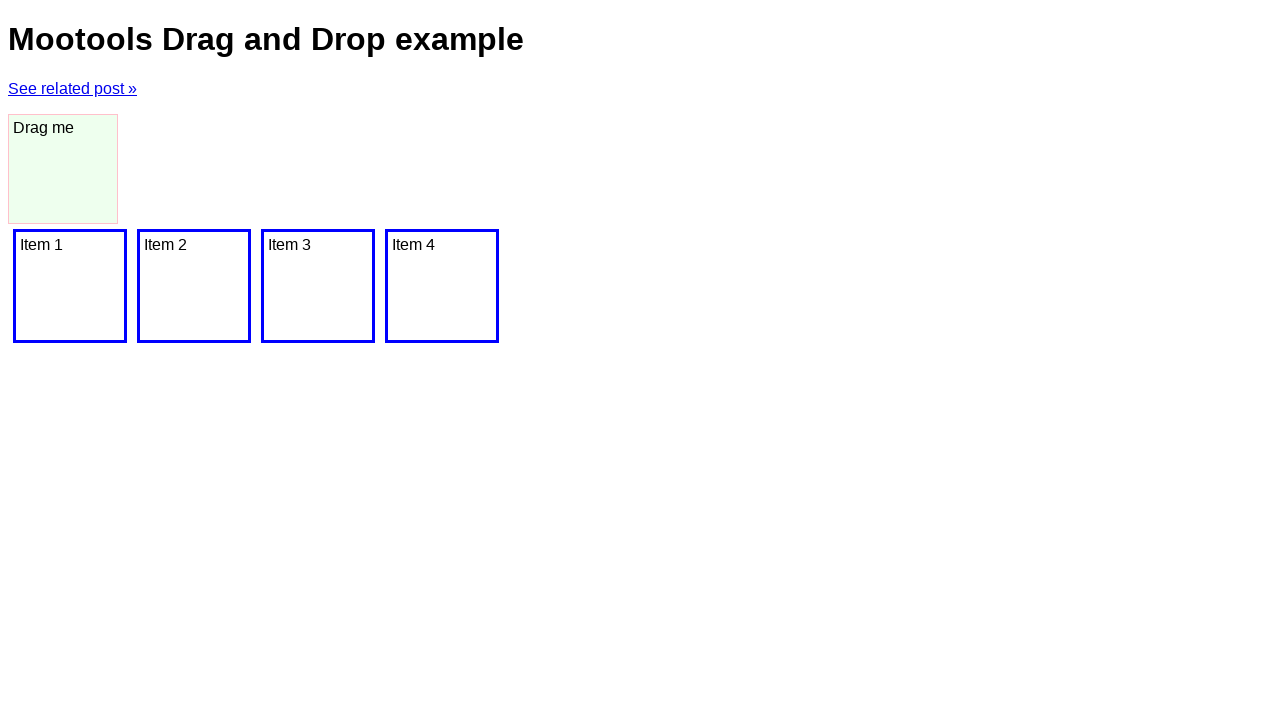

Located source element with id 'dragger'
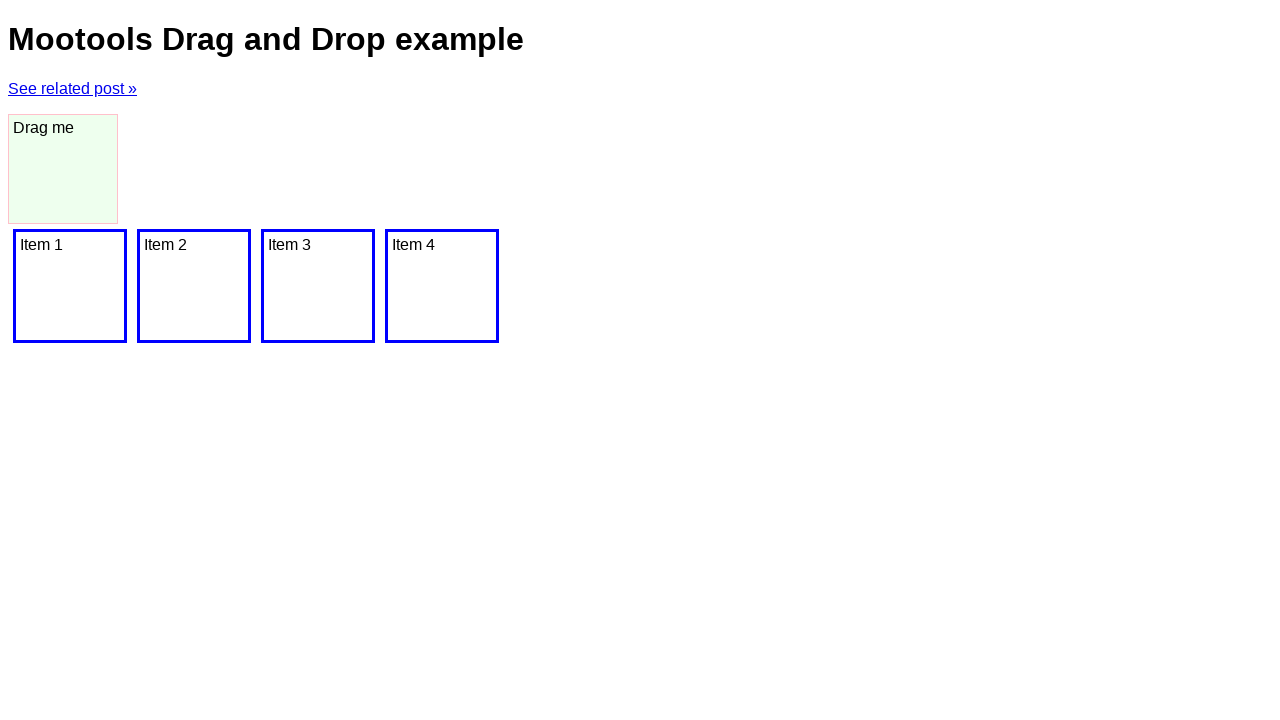

Located target element at xpath /html/body/div[2]
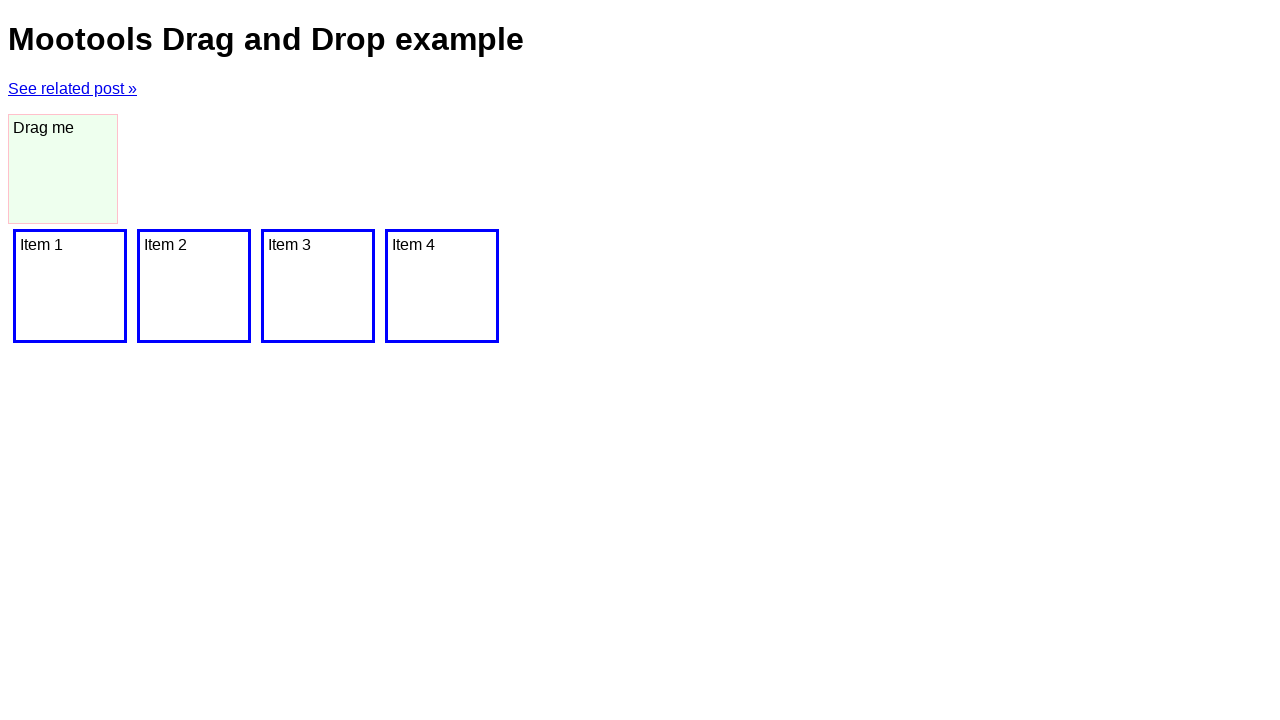

Dragged source element to target location at (70, 286)
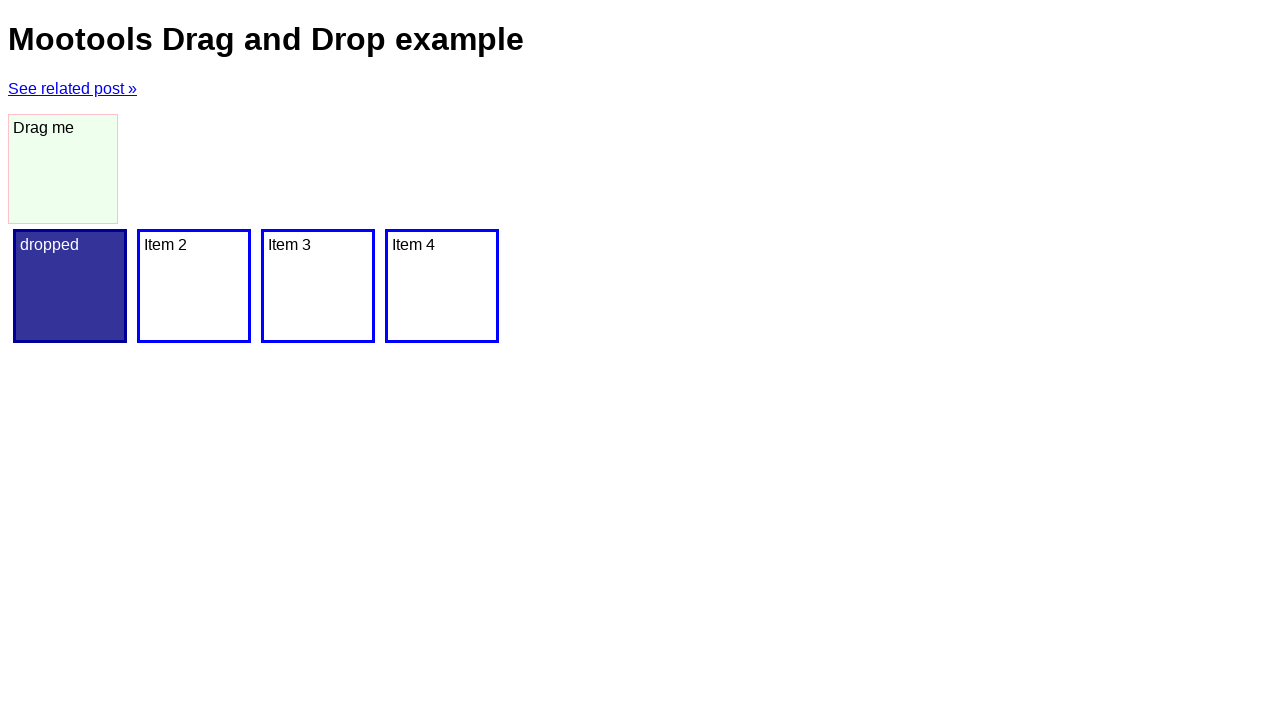

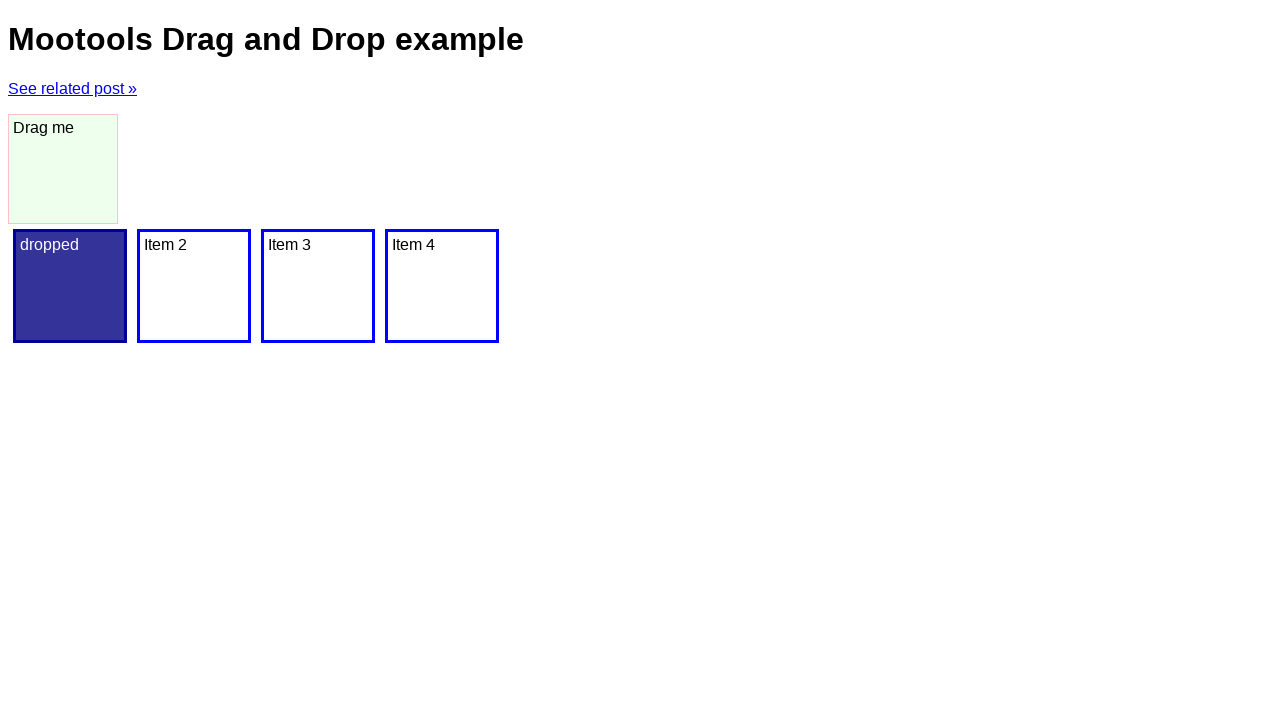